Tests right-click context menu functionality by right-clicking on an element and selecting 'Cut' from the context menu

Starting URL: https://swisnl.github.io/jQuery-contextMenu/demo.html

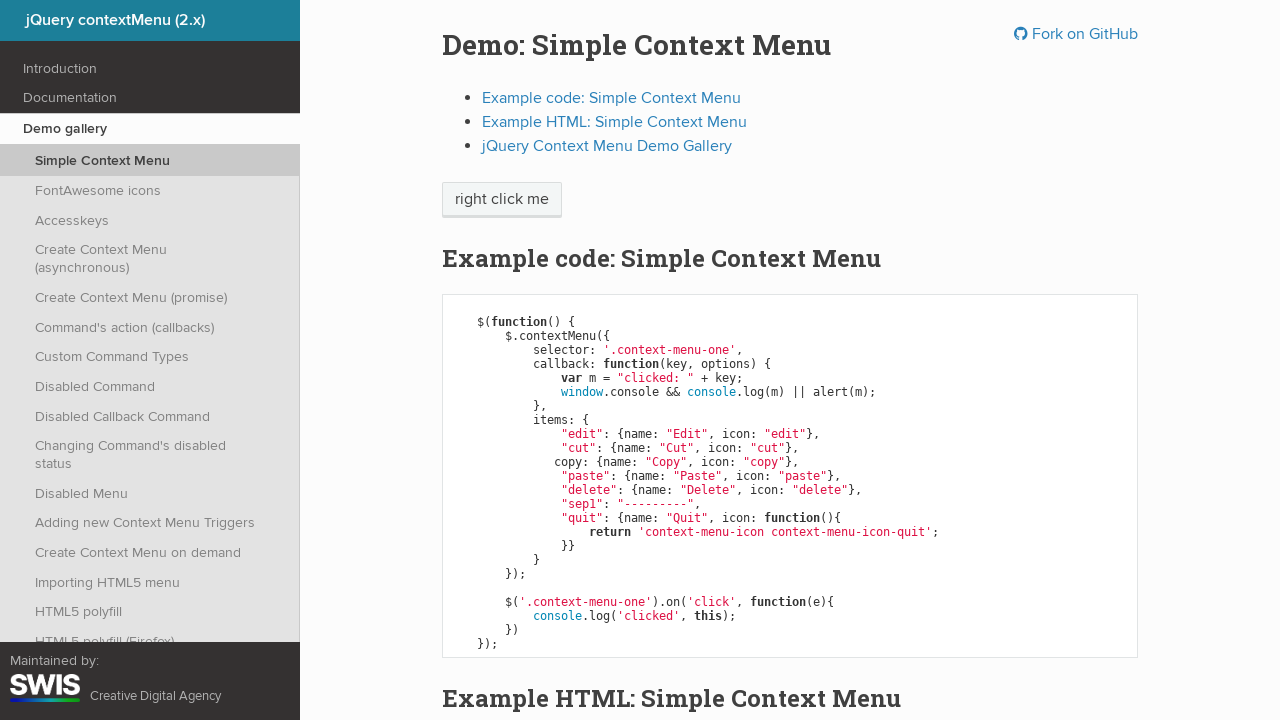

Located the 'right click me' element
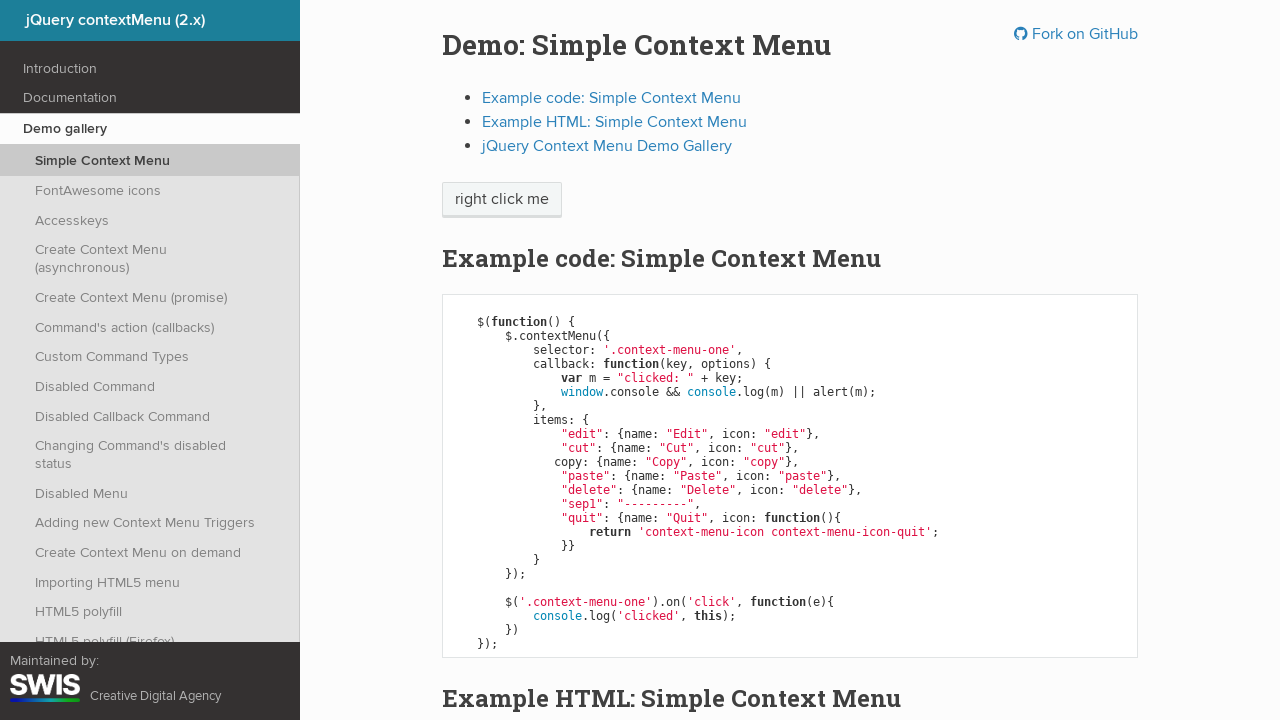

Right-clicked on the element to open context menu at (502, 200) on xpath=//span[text()='right click me']
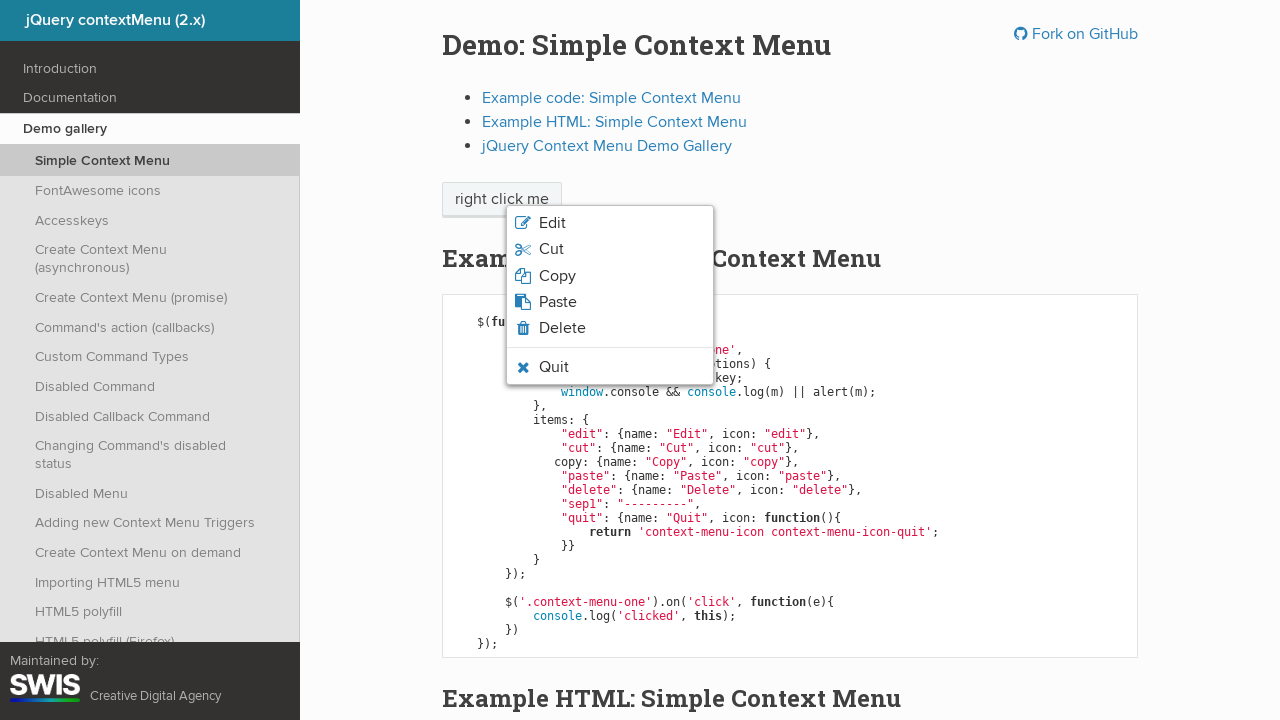

Clicked 'Cut' option from the context menu at (551, 249) on xpath=//span[text()='Cut']
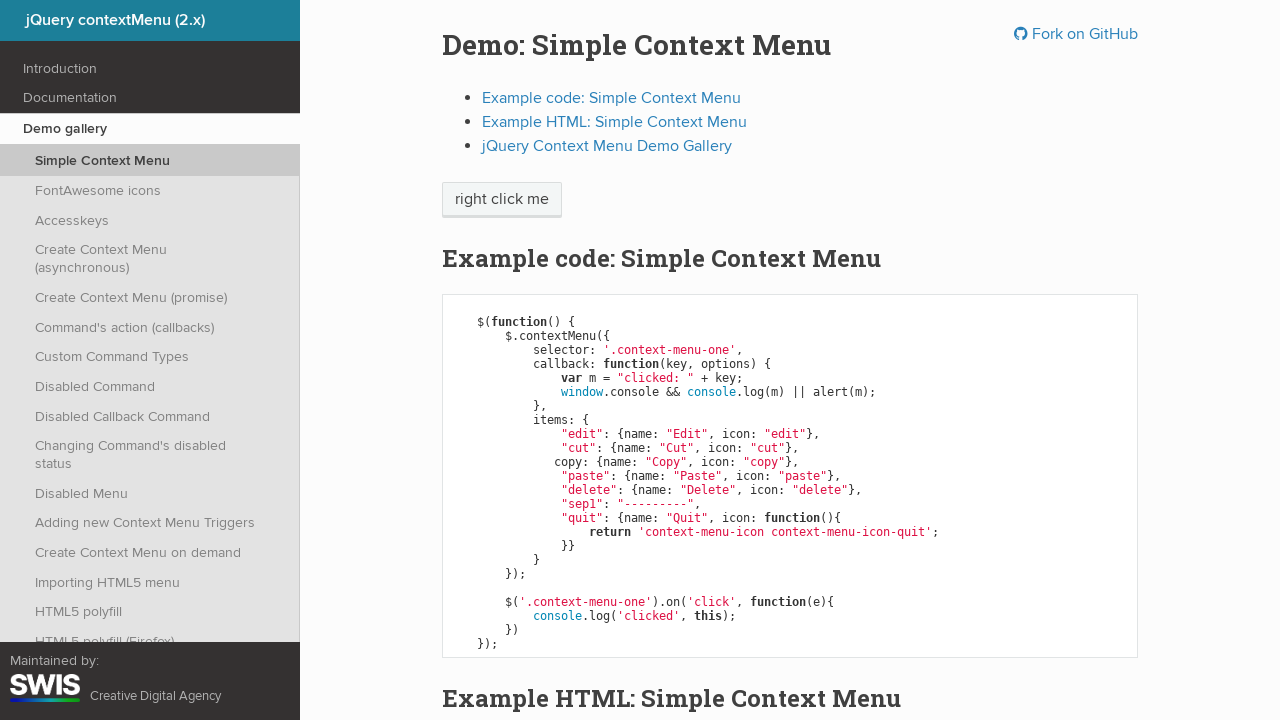

Set up dialog handler to accept alerts
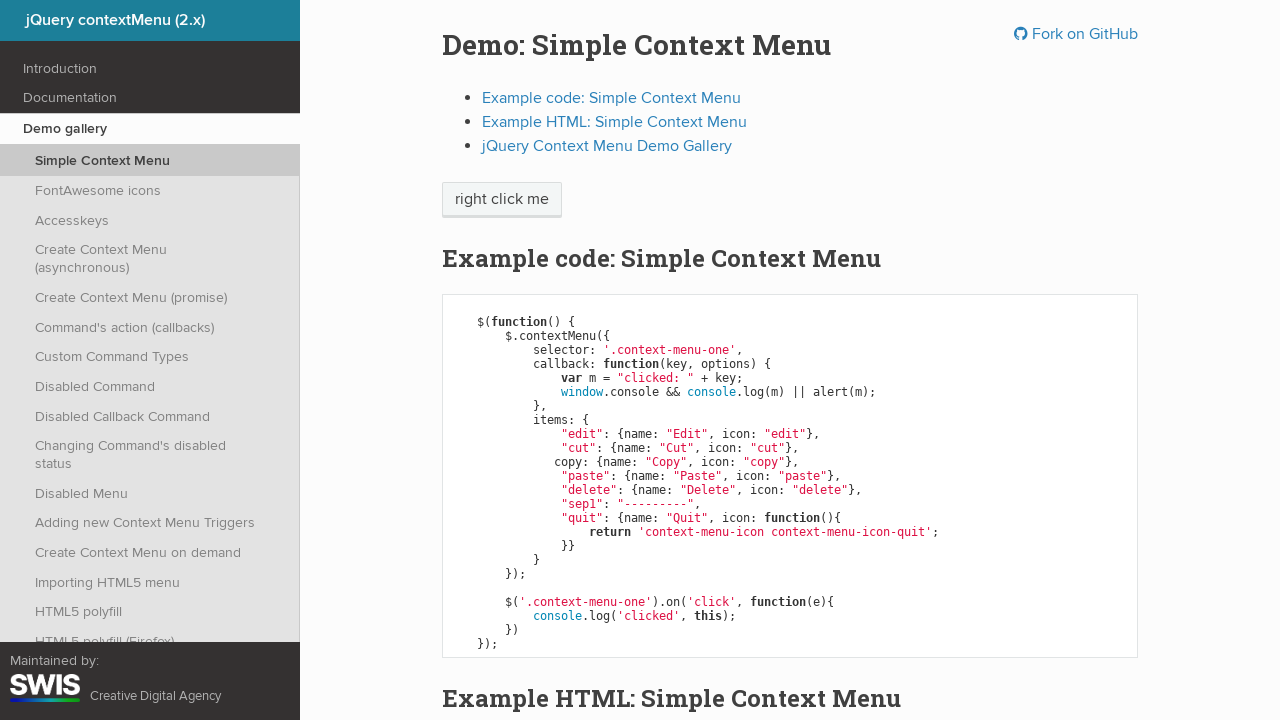

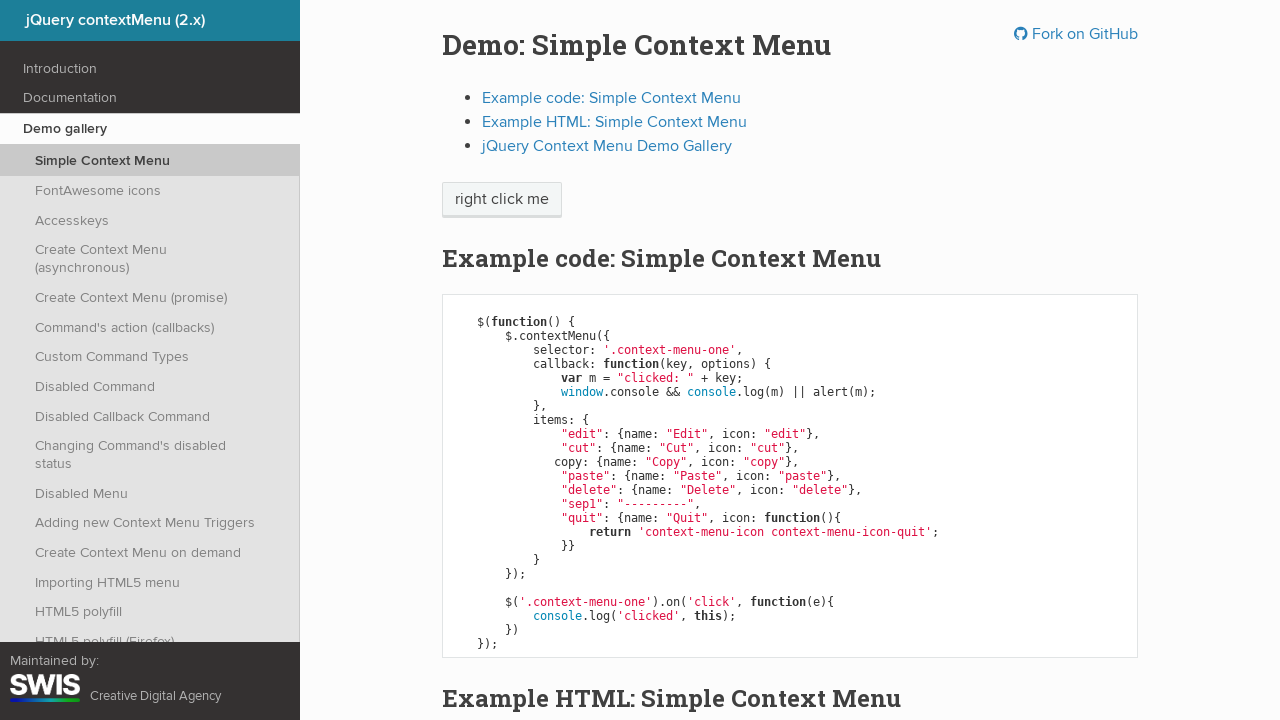